Navigates to a church website and clicks on a specific link element after scrolling to it

Starting URL: https://www.lotgchurch.com/en/light-of-gospel-home-page-english/

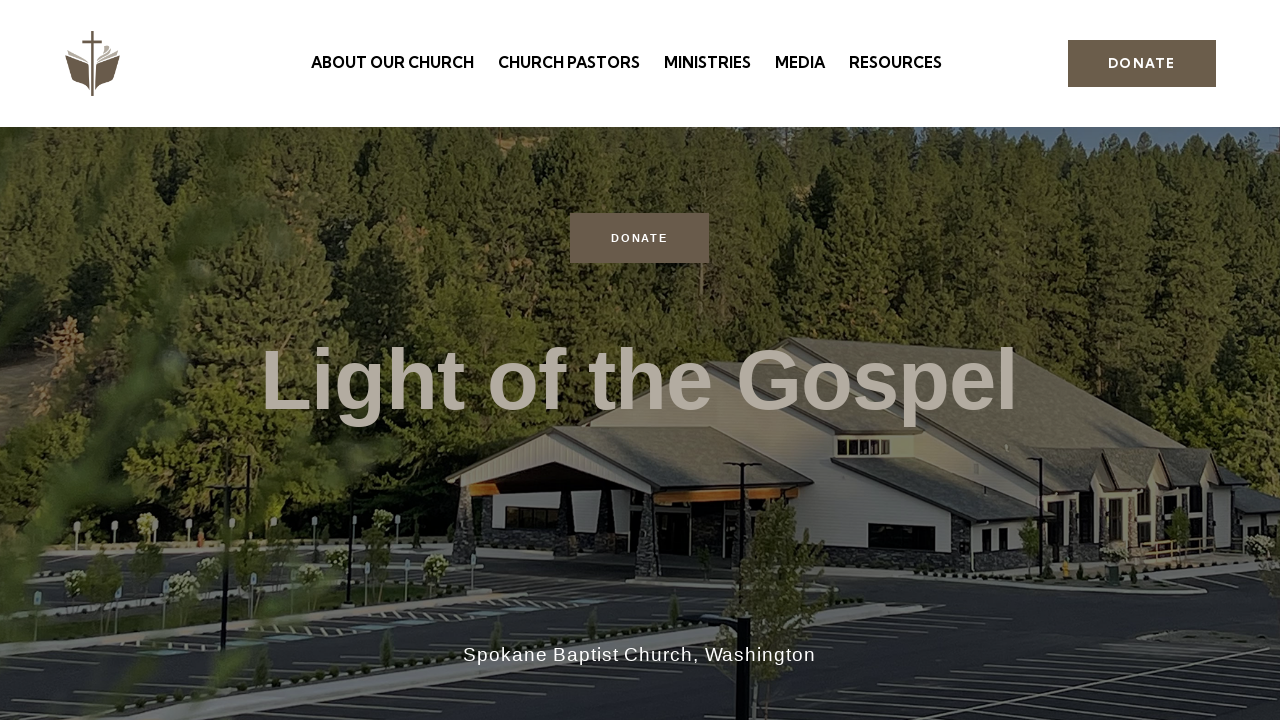

Main content section loaded (post-24650)
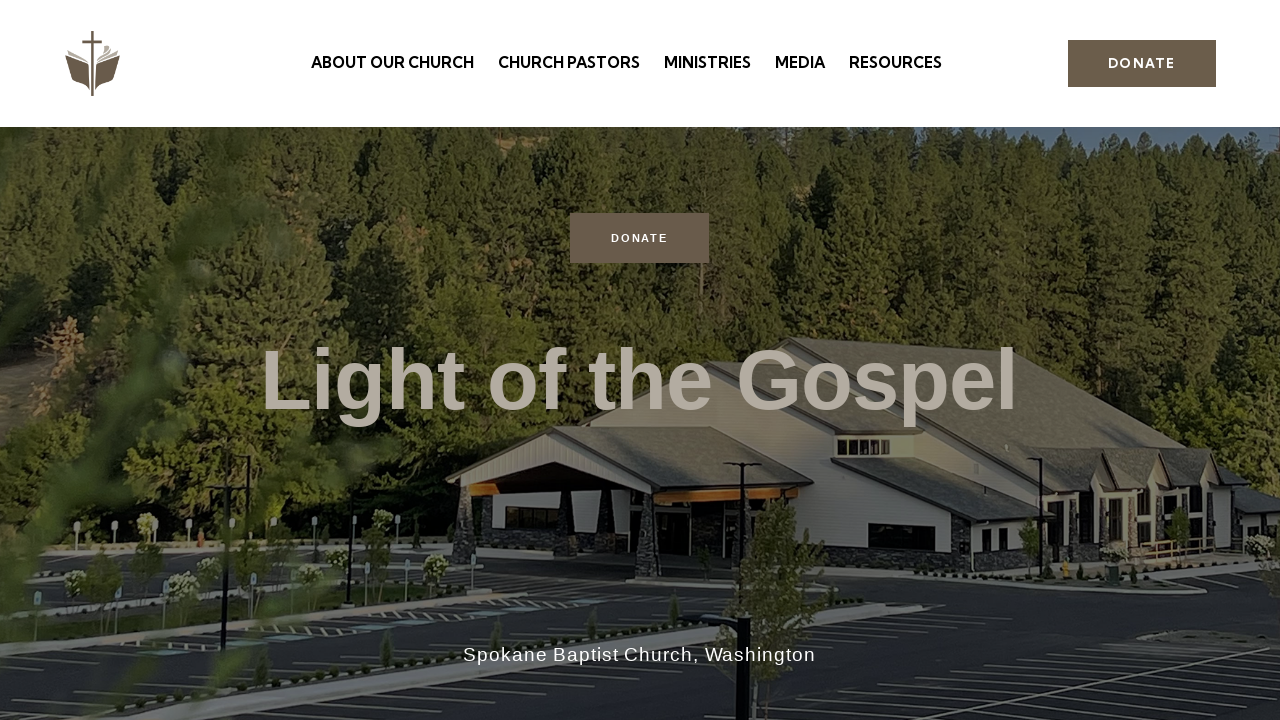

Target link element is visible and clickable
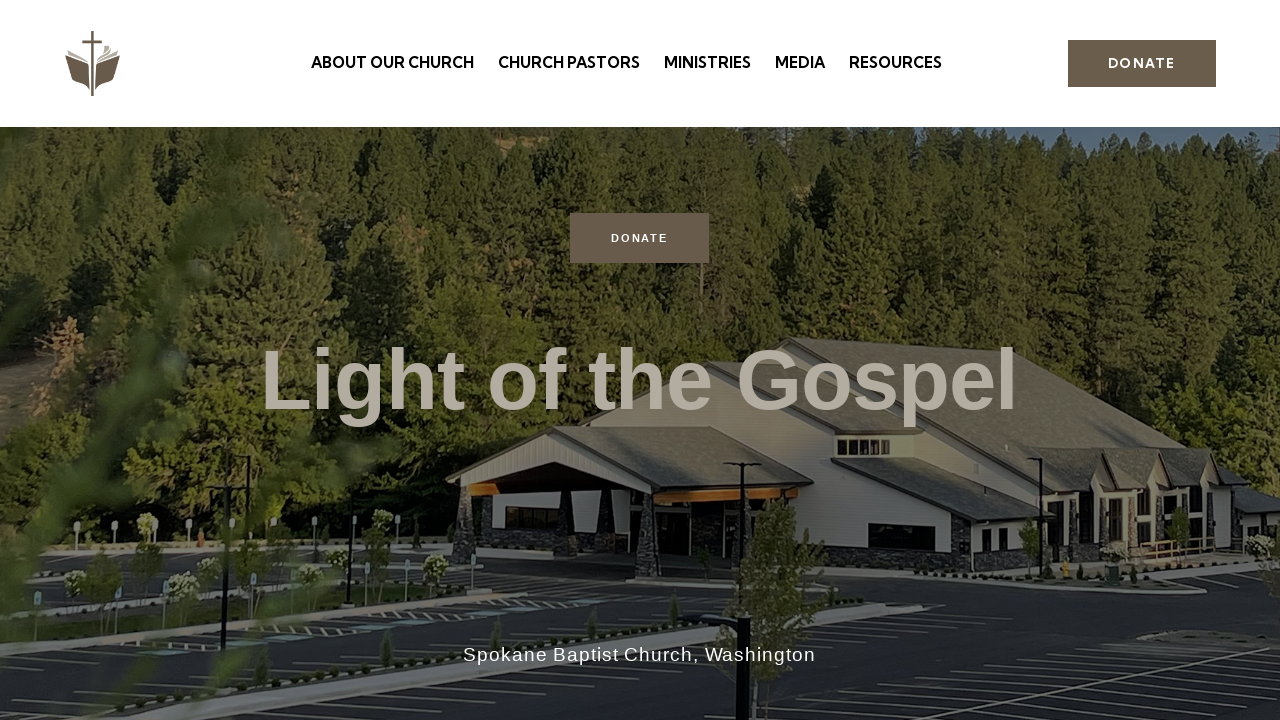

Scrolled to target link element and centered it in view
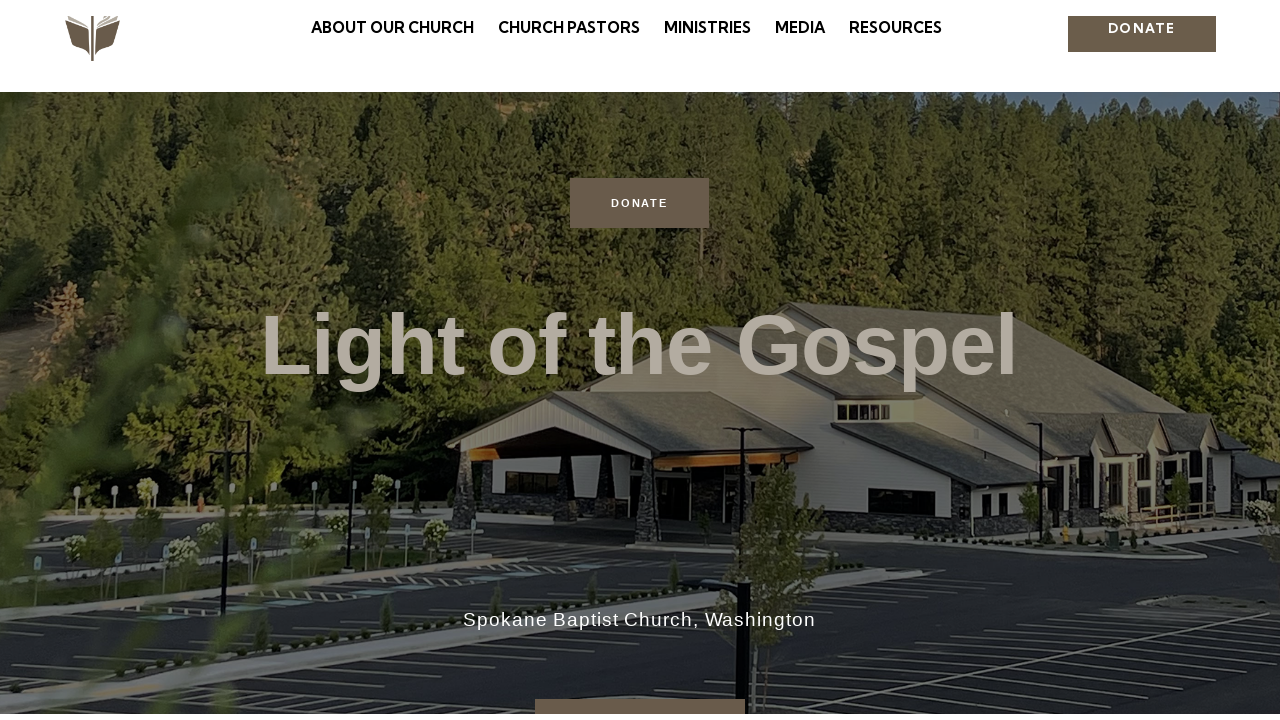

Clicked the target link element
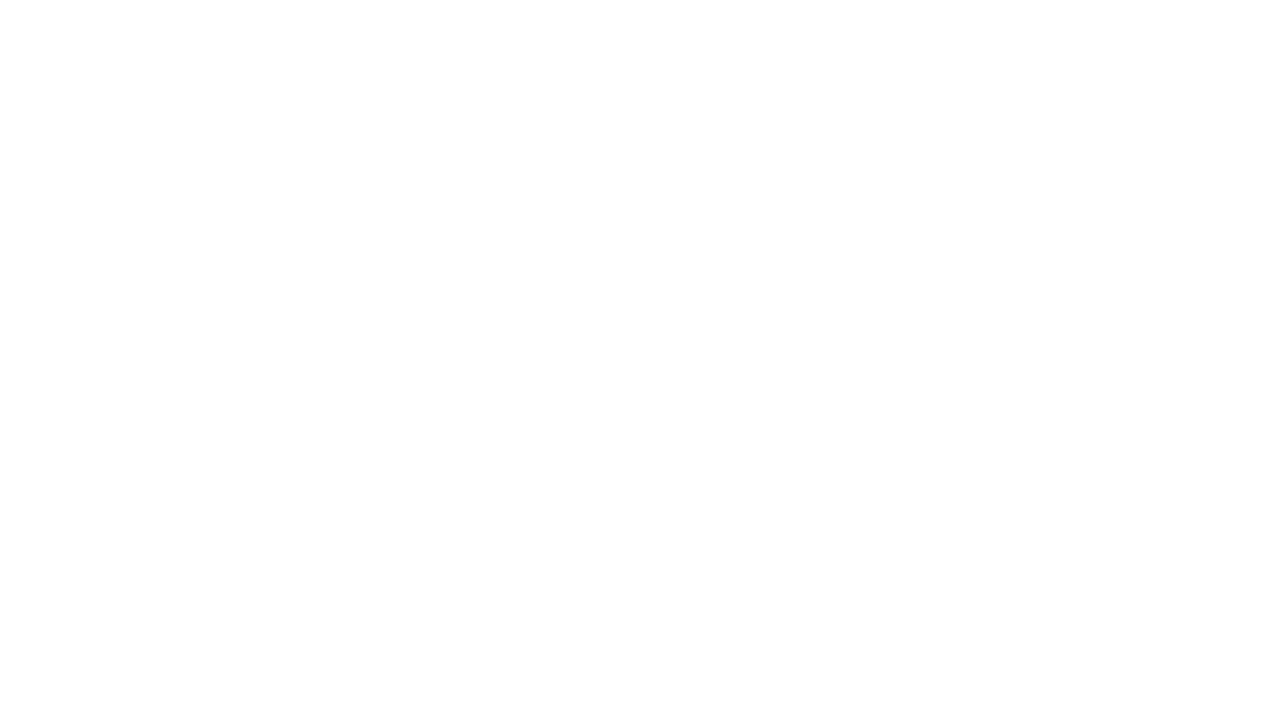

Waited 2 seconds for page to respond after click
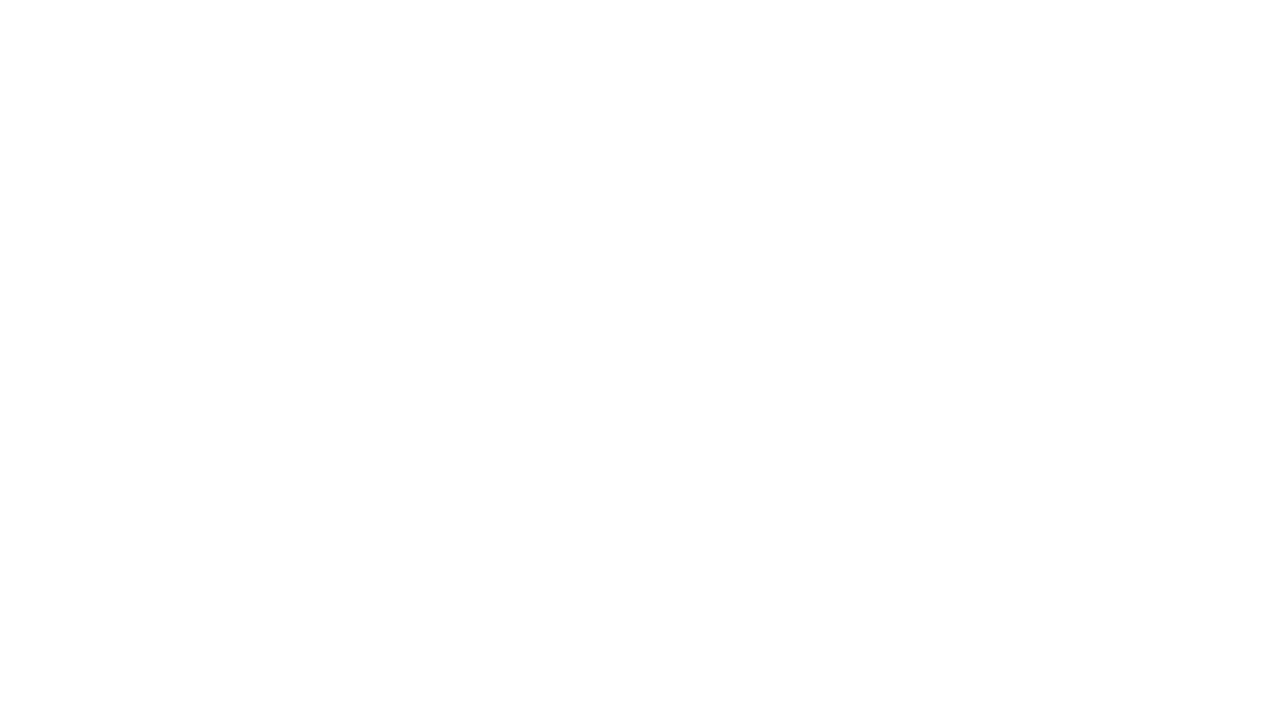

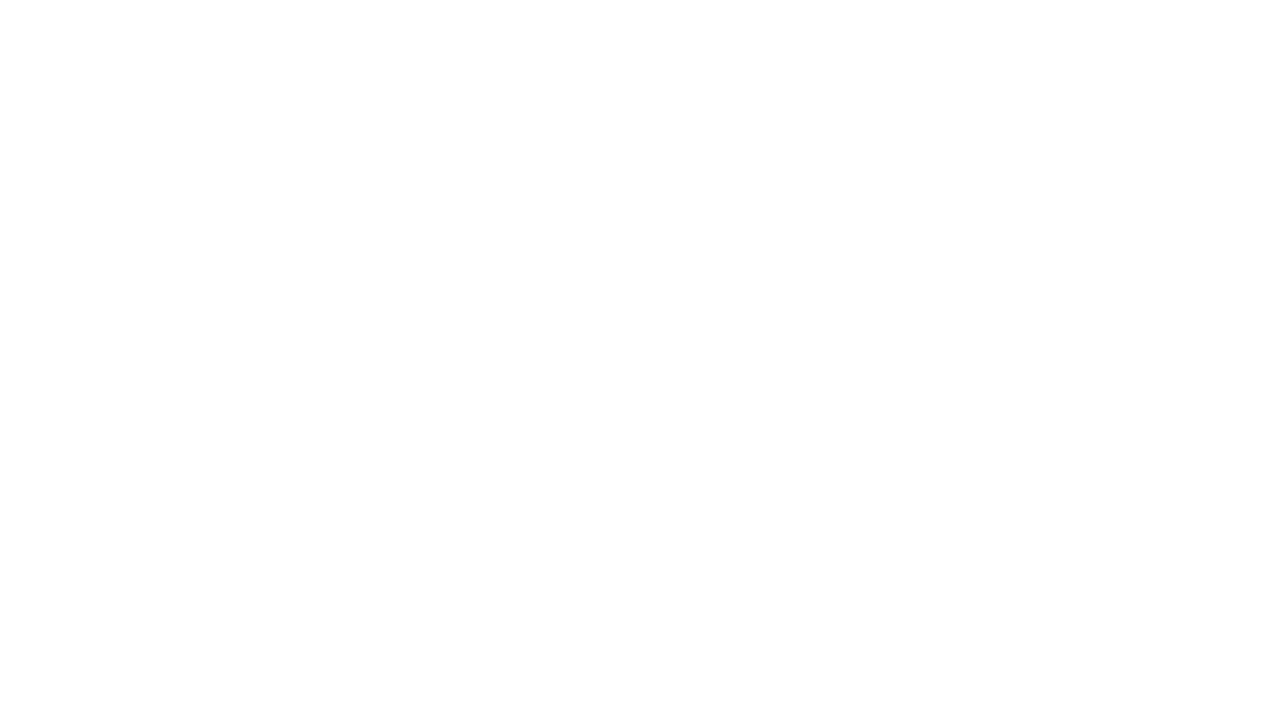